Tests clicking a blue button with dynamic class attributes multiple times and handling the resulting alert dialogs on the UI Test Automation Playground

Starting URL: http://uitestingplayground.com/classattr

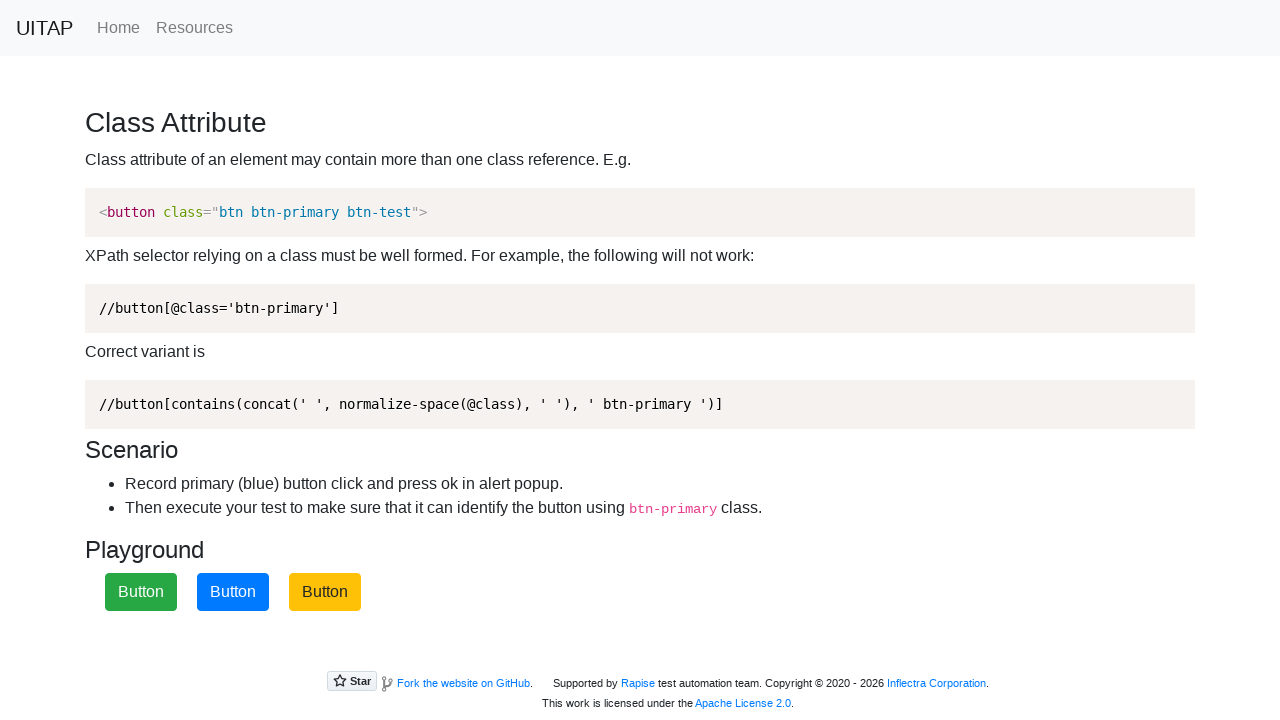

Navigated to UI Test Automation Playground classattr page
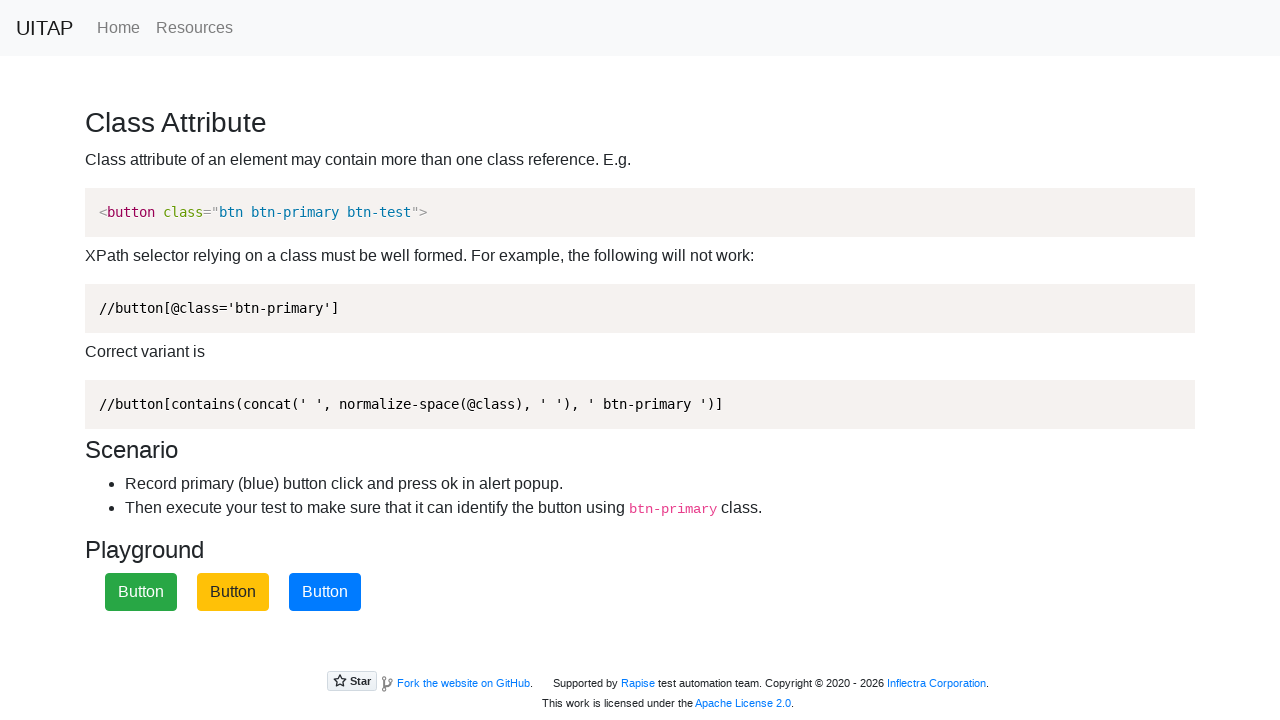

Clicked blue button (iteration 1) at (325, 592) on button.btn-primary
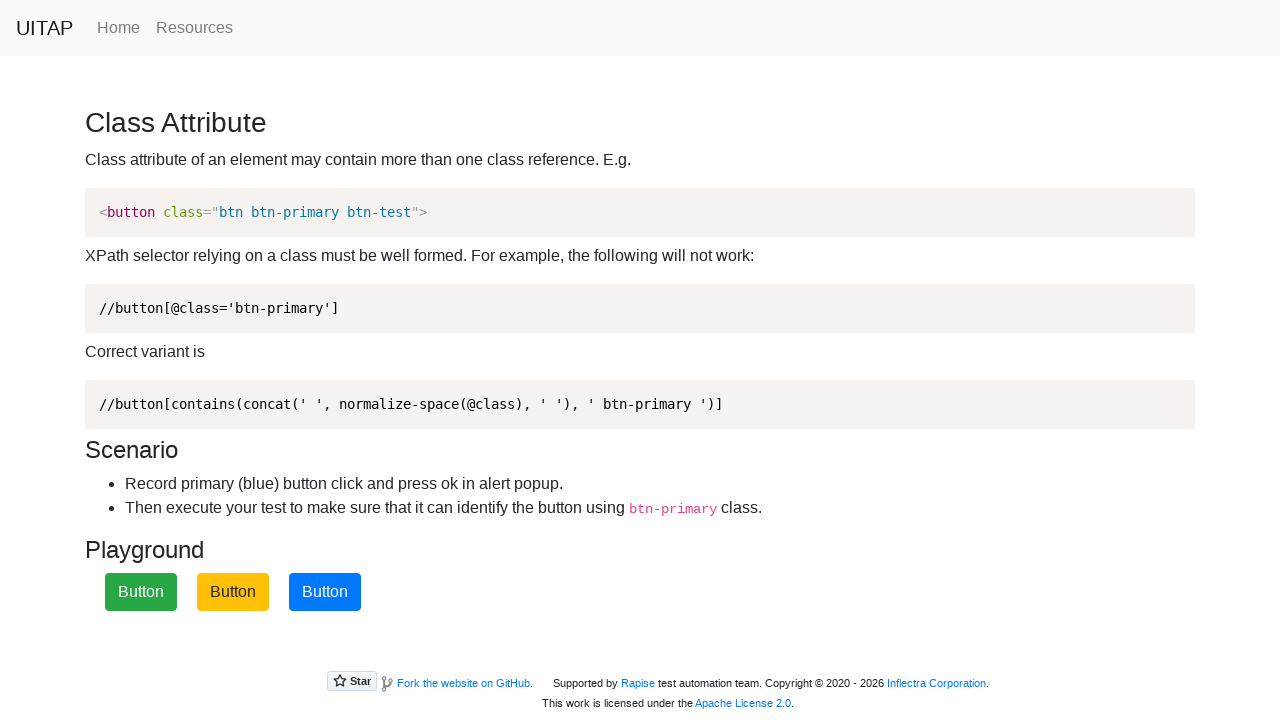

Set up dialog handler to accept alerts
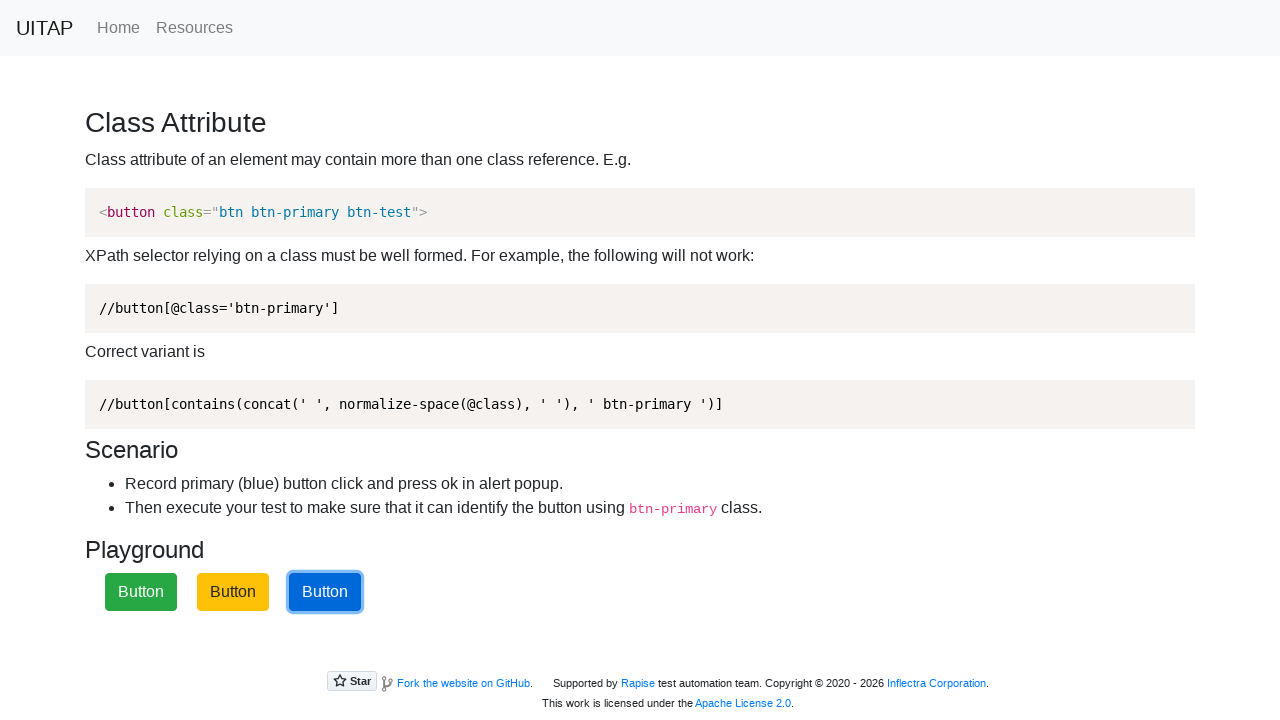

Clicked blue button (iteration 2) at (325, 592) on button.btn-primary
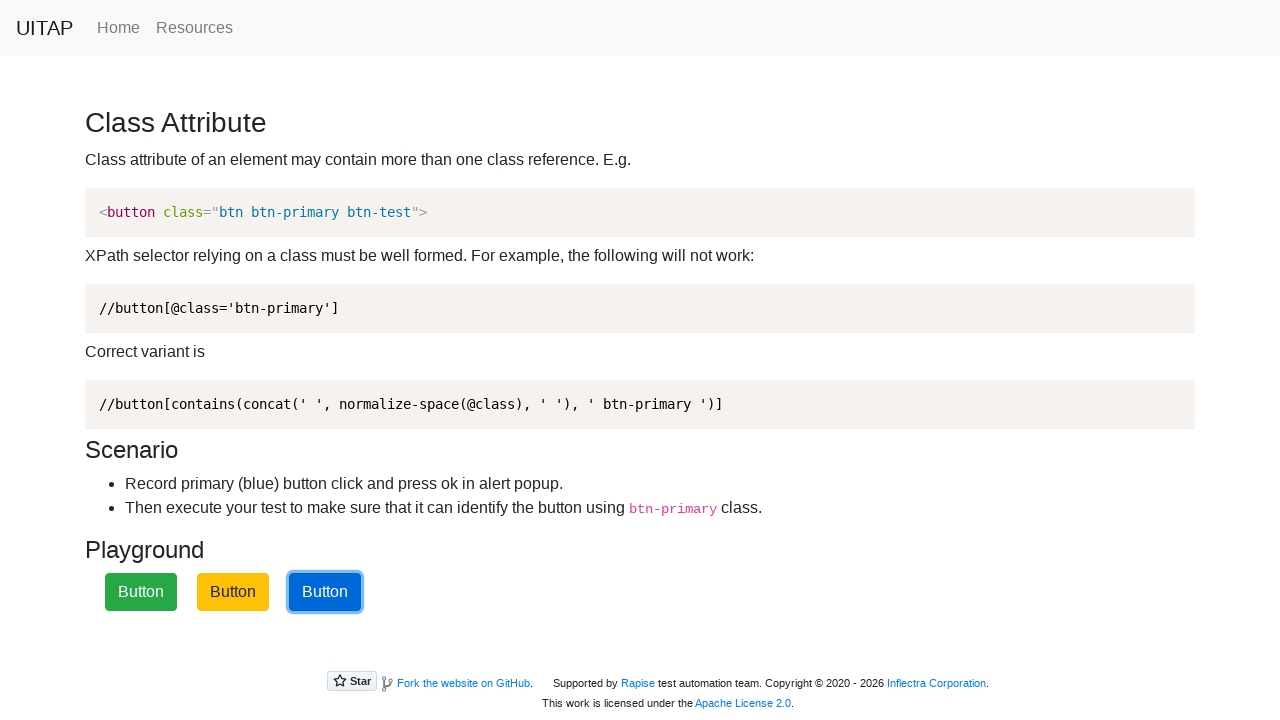

Clicked blue button (iteration 3) at (325, 592) on button.btn-primary
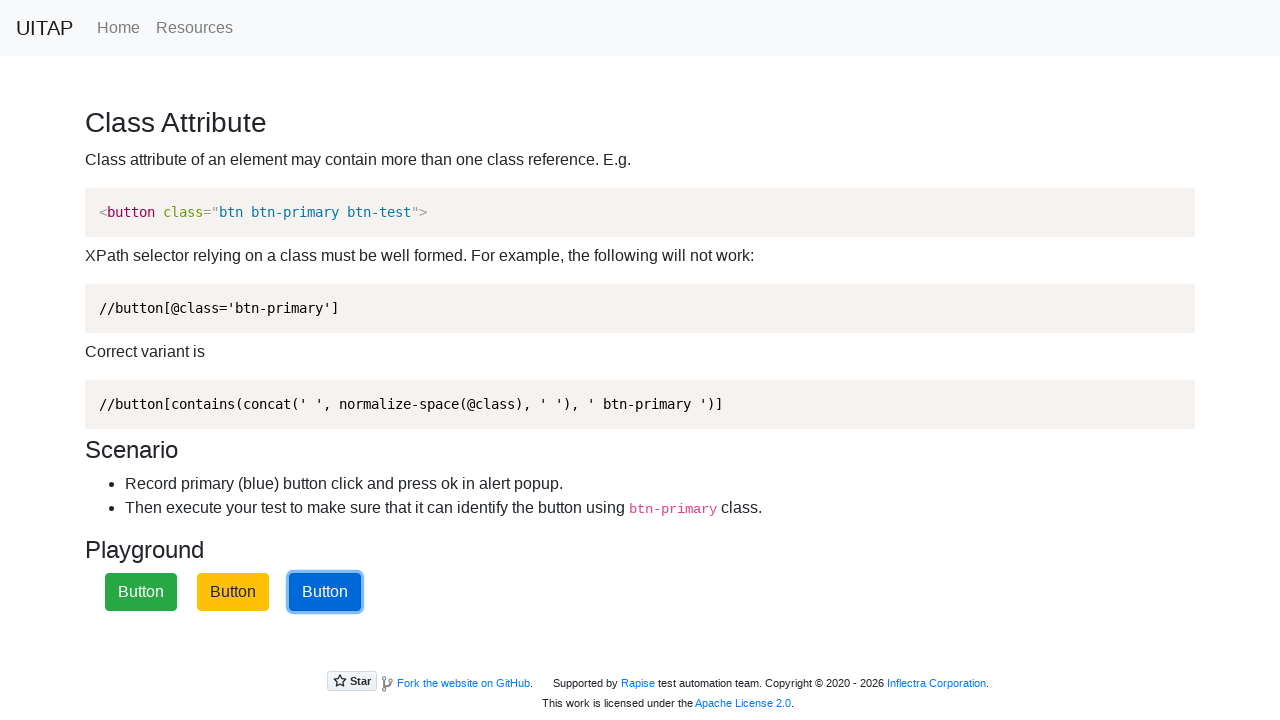

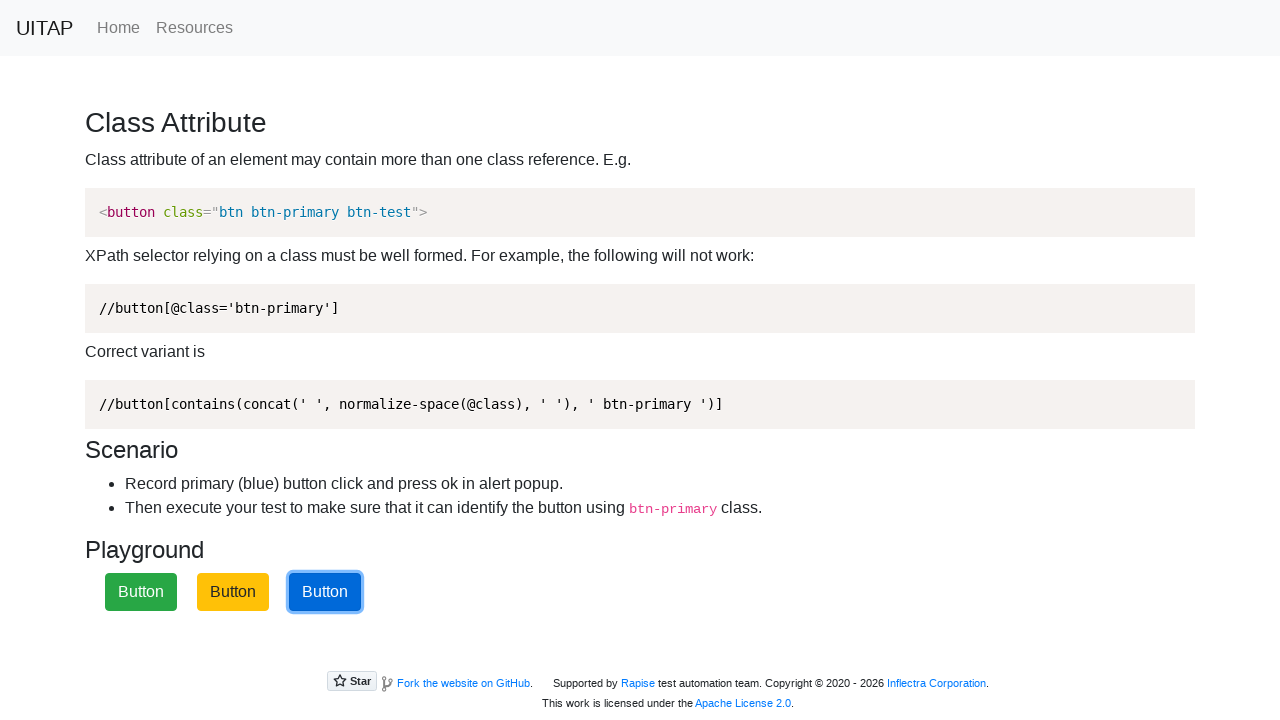